Navigates to DuckDuckGo homepage and verifies the page loads correctly by checking the title and finding H1 header elements on the page.

Starting URL: https://duckduckgo.com/?t=ha&va=j

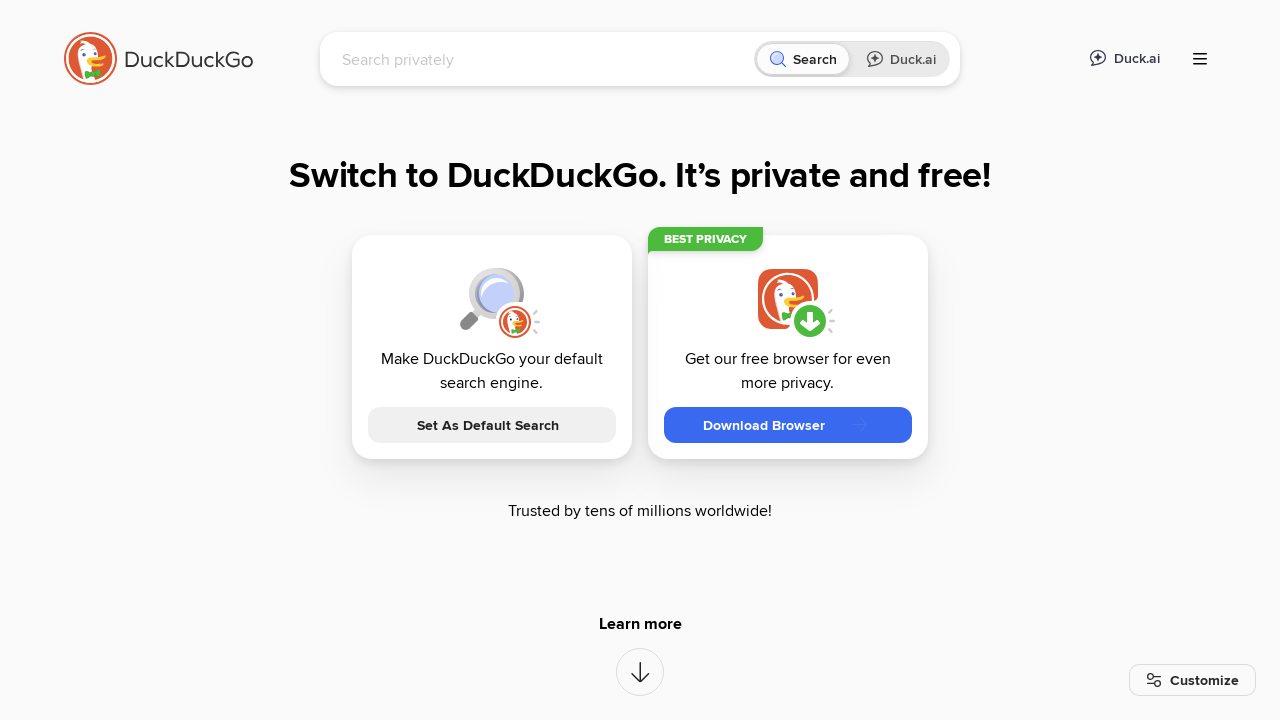

Retrieved page title
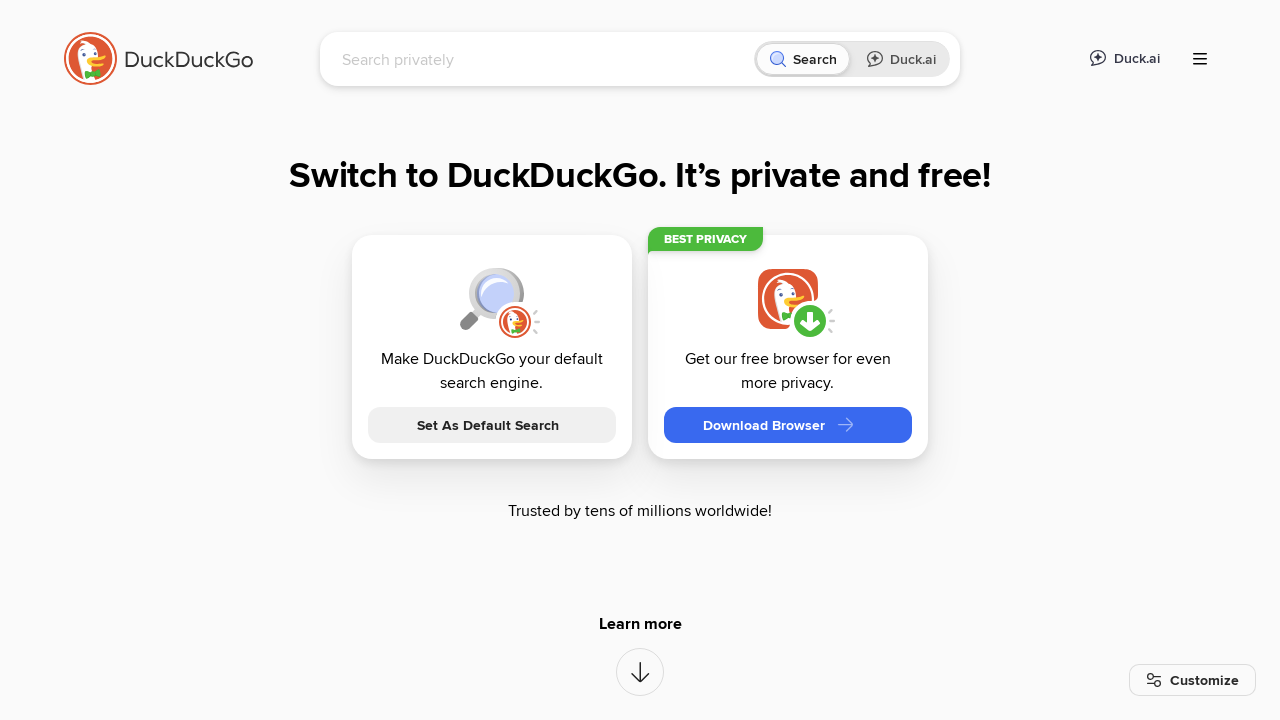

Waited for page to reach domcontentloaded state
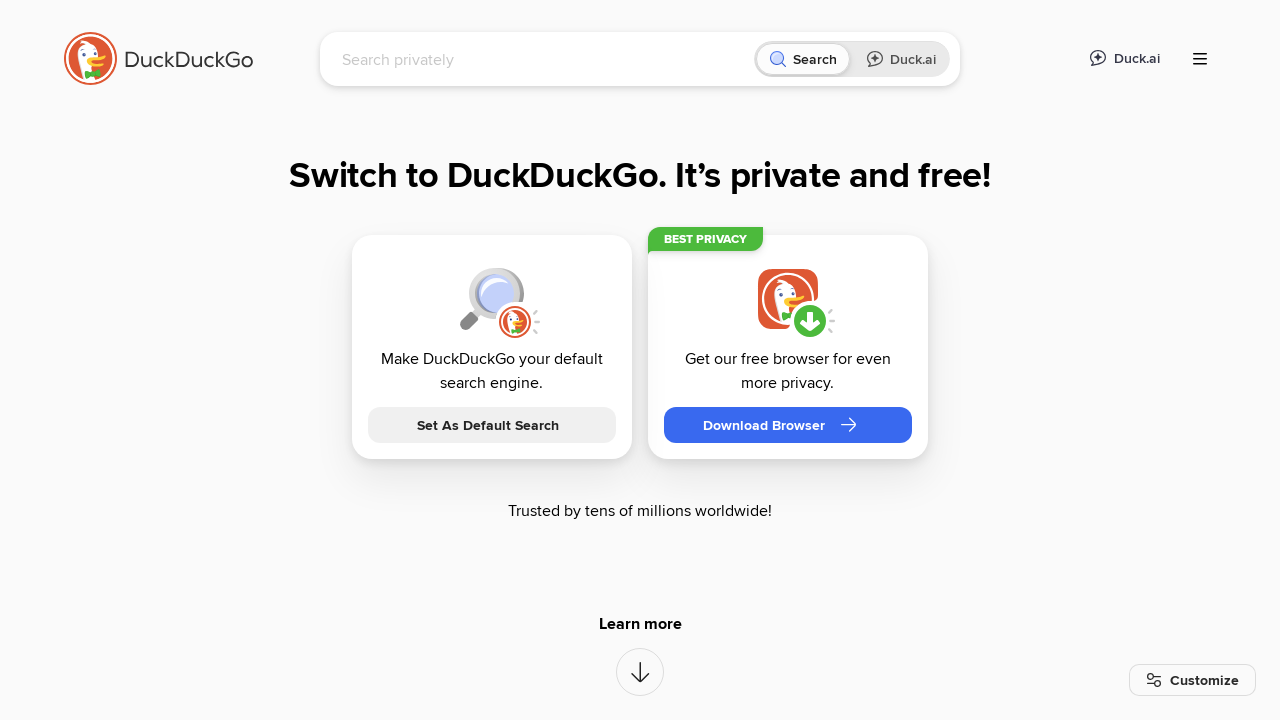

Located all H1 header elements on the page
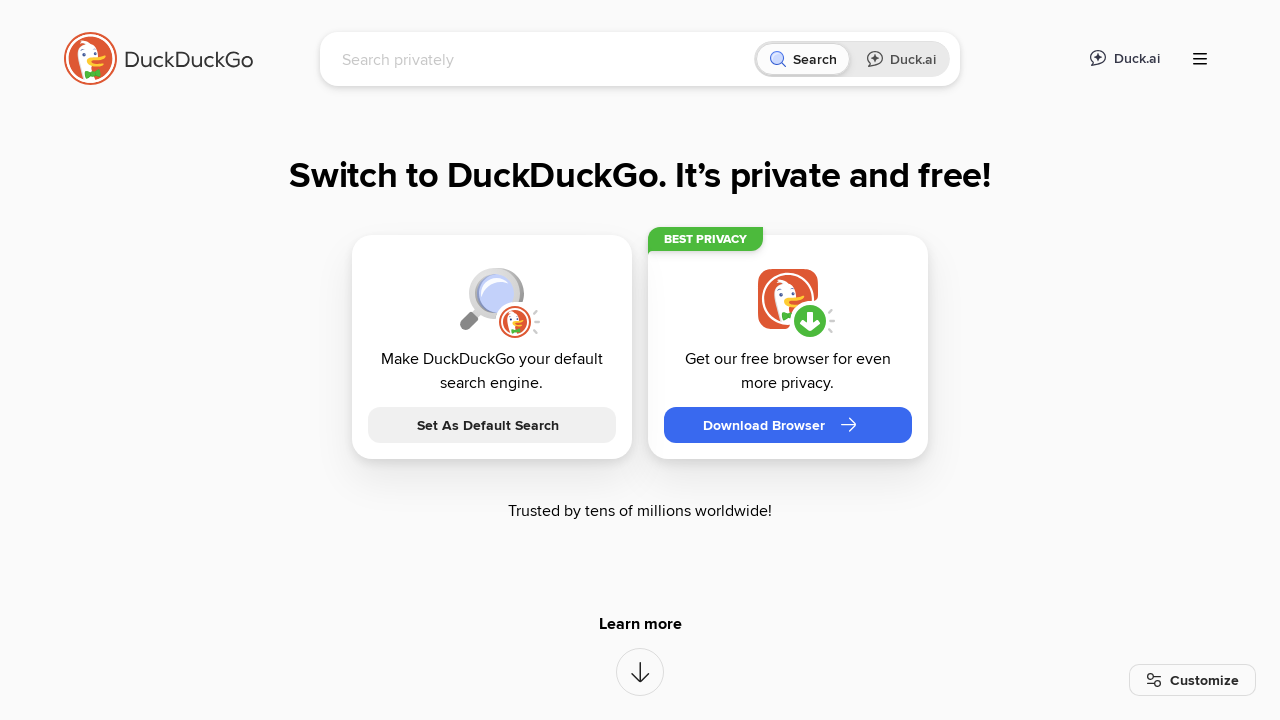

Found H1 header with text: [The browser that actively protects your personal information.]
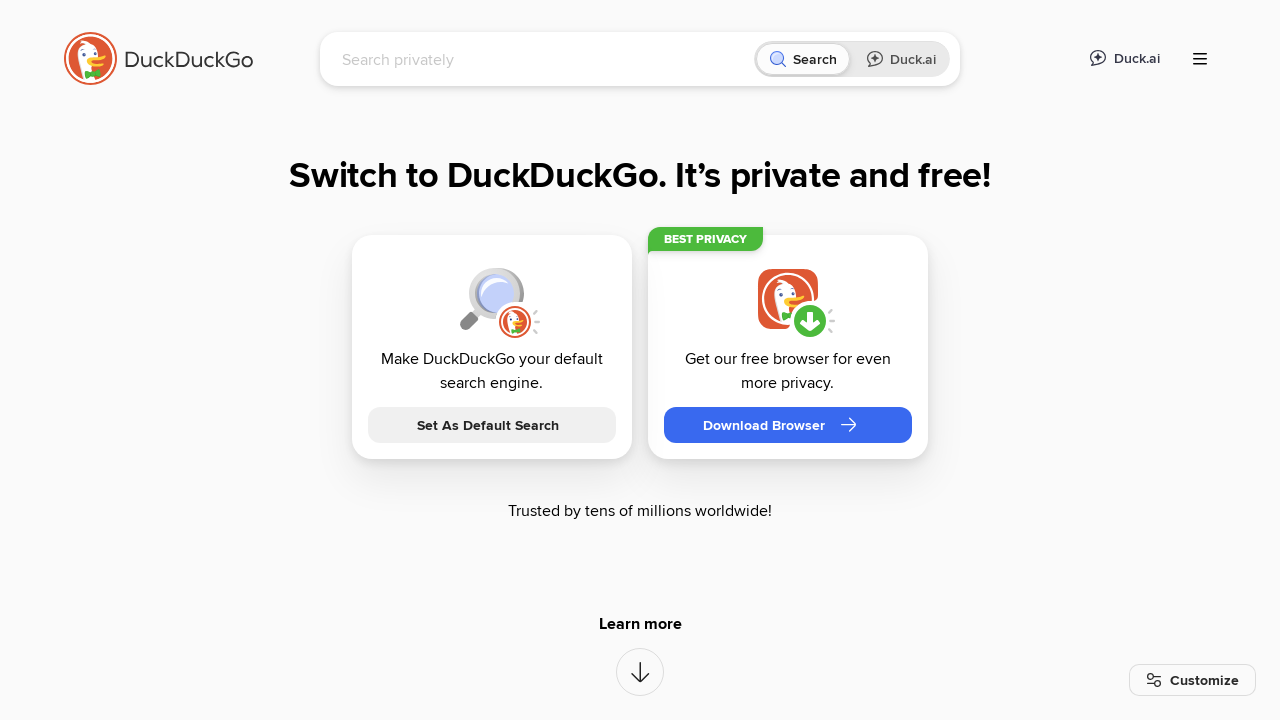

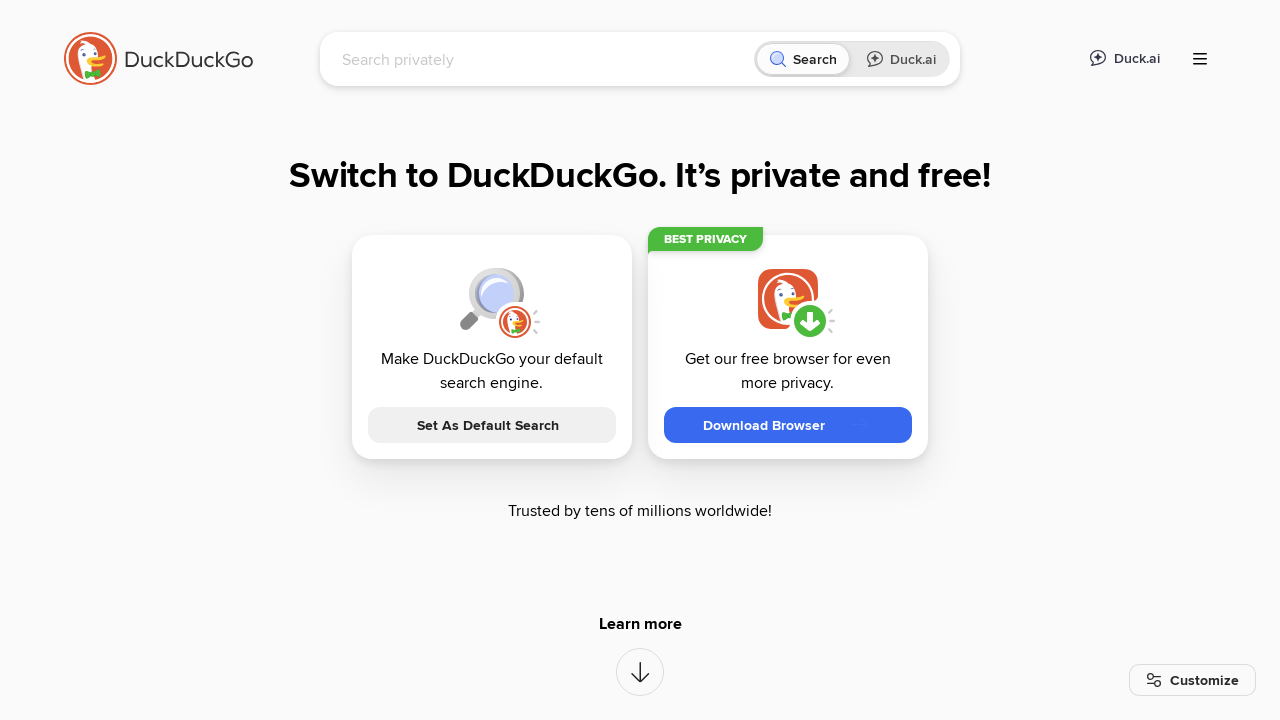